Tests navigating to Catalog page and verifying all three cat listings are present

Starting URL: https://cs1632.appspot.com/

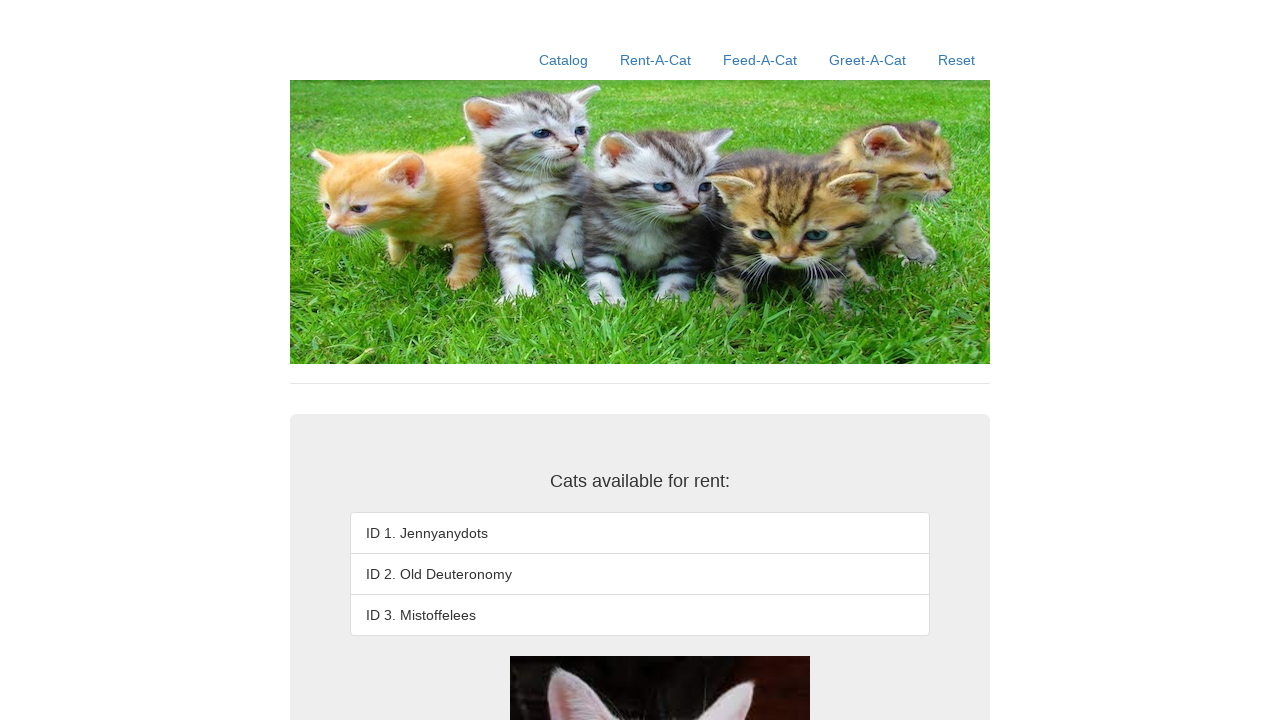

Clicked on Catalog link at (564, 60) on a:text('Catalog')
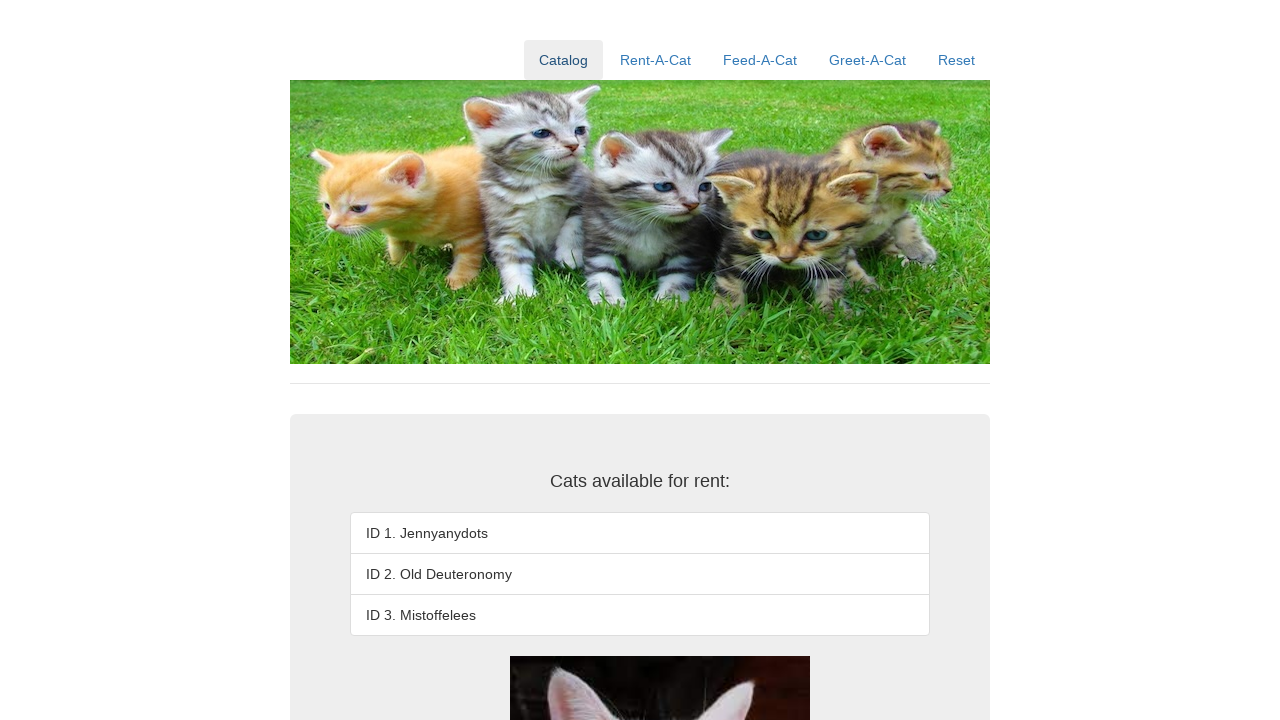

Waited for first cat listing (#cat-id1) to appear
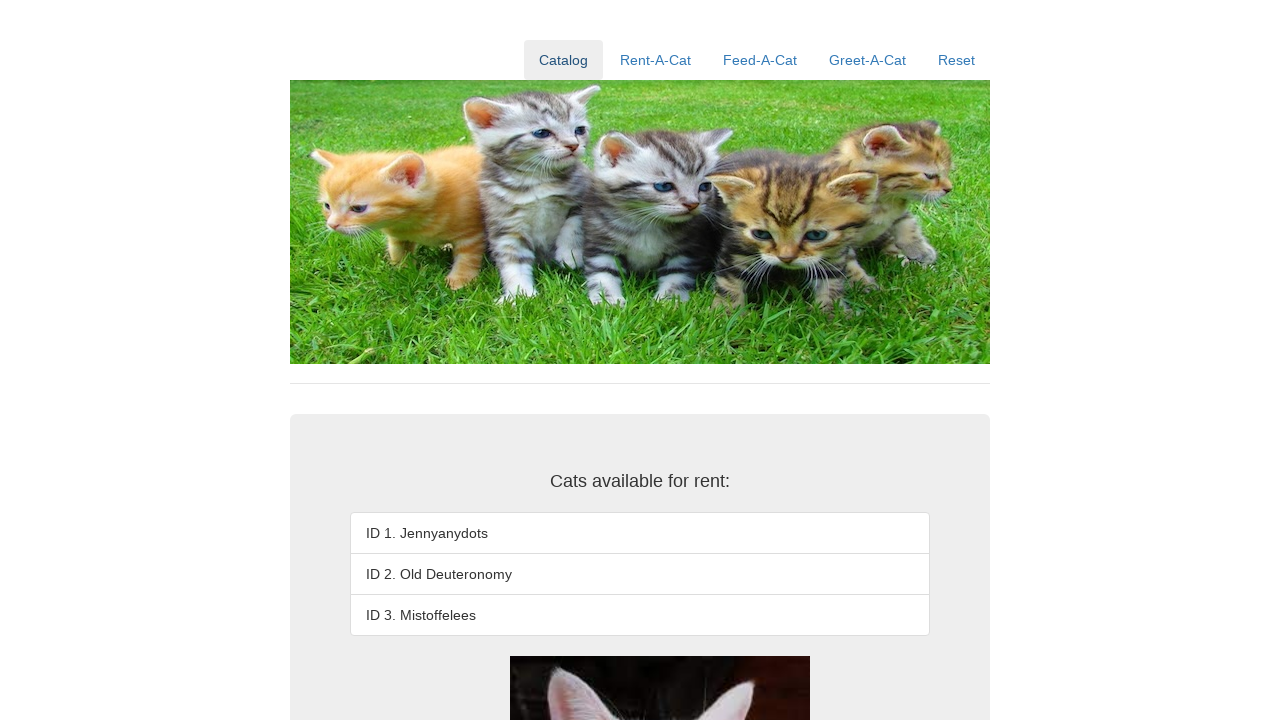

Waited for second cat listing (#cat-id2) to appear
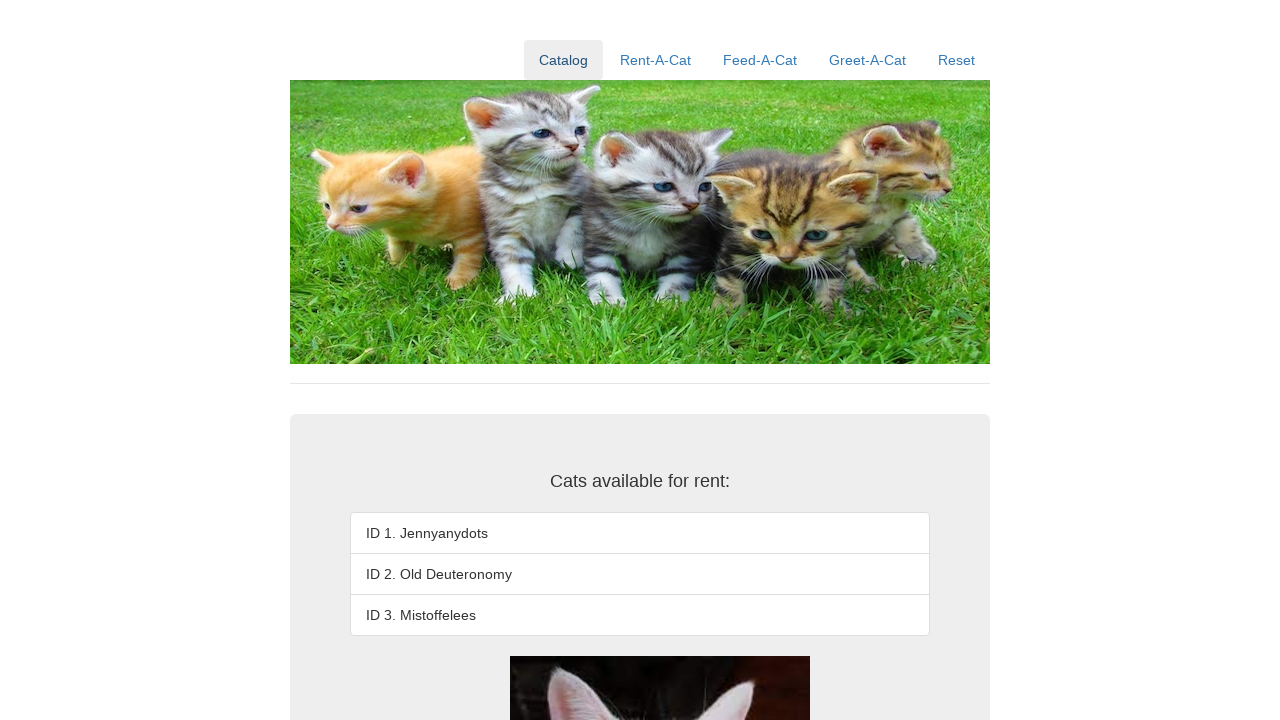

Waited for third cat listing (#cat-id3) to appear
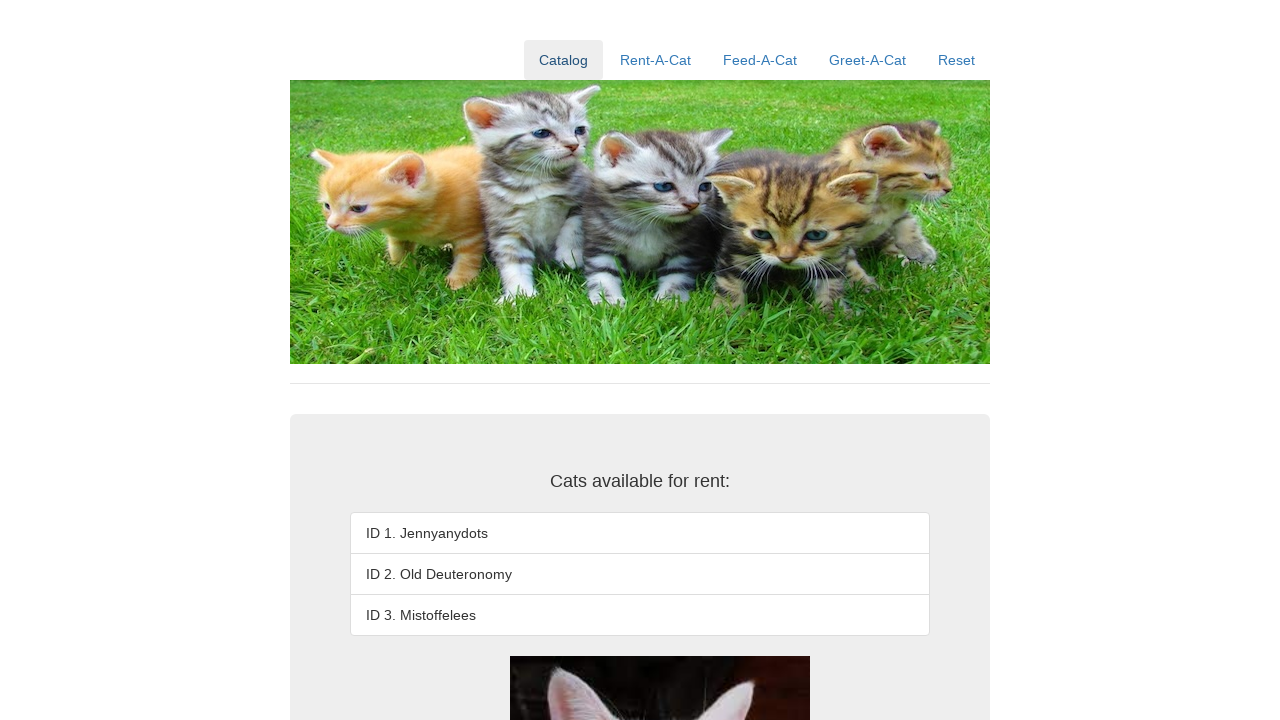

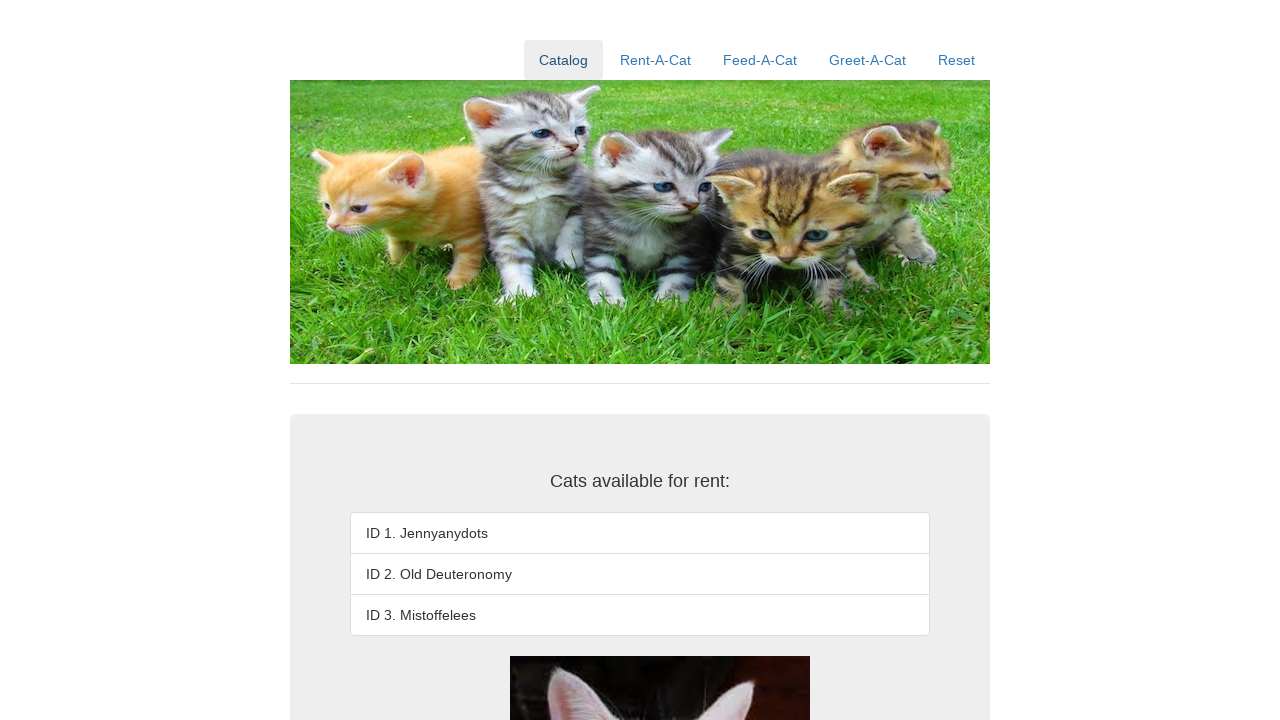